Navigates to a demo site, hovers over menu items to access Windows section, clicks a button to open a new window, and then switches between windows to close the one containing a specific URL

Starting URL: http://demo.automationtesting.in/Register.html

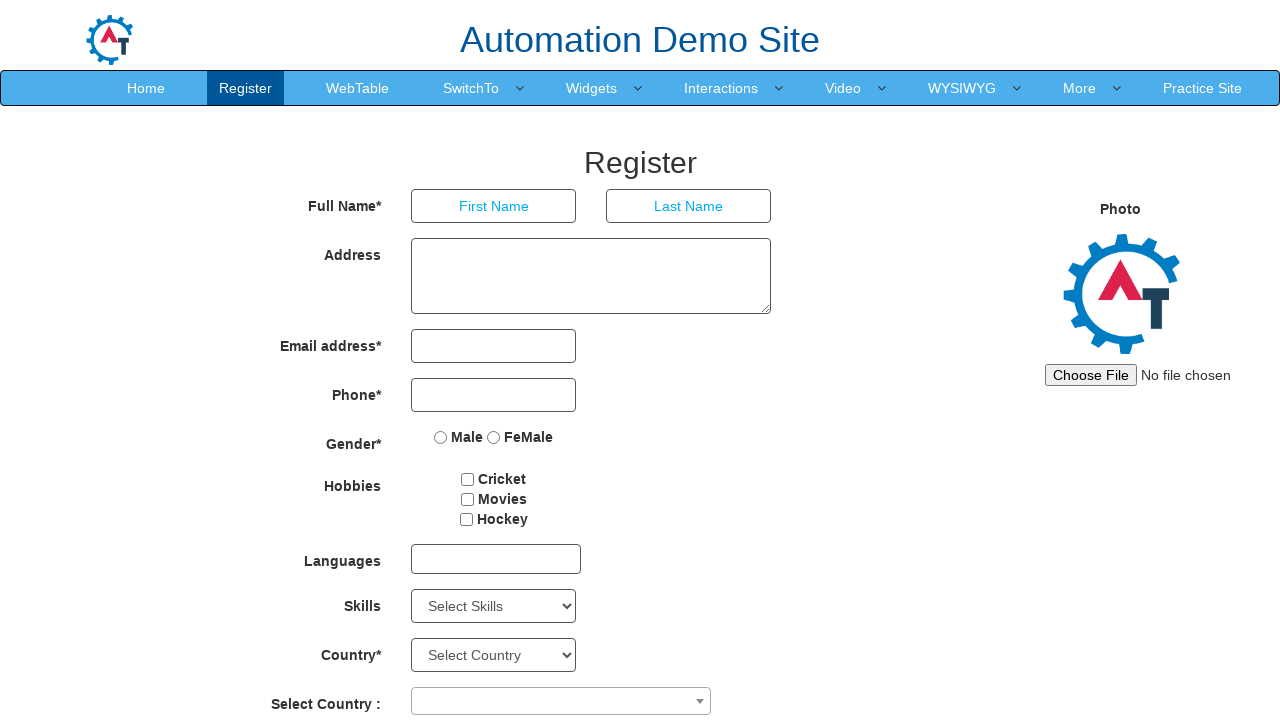

Hovered over 'Switch To' menu item at (471, 88) on xpath=/html/body/header/nav/div/div[2]/ul/li[4]/a
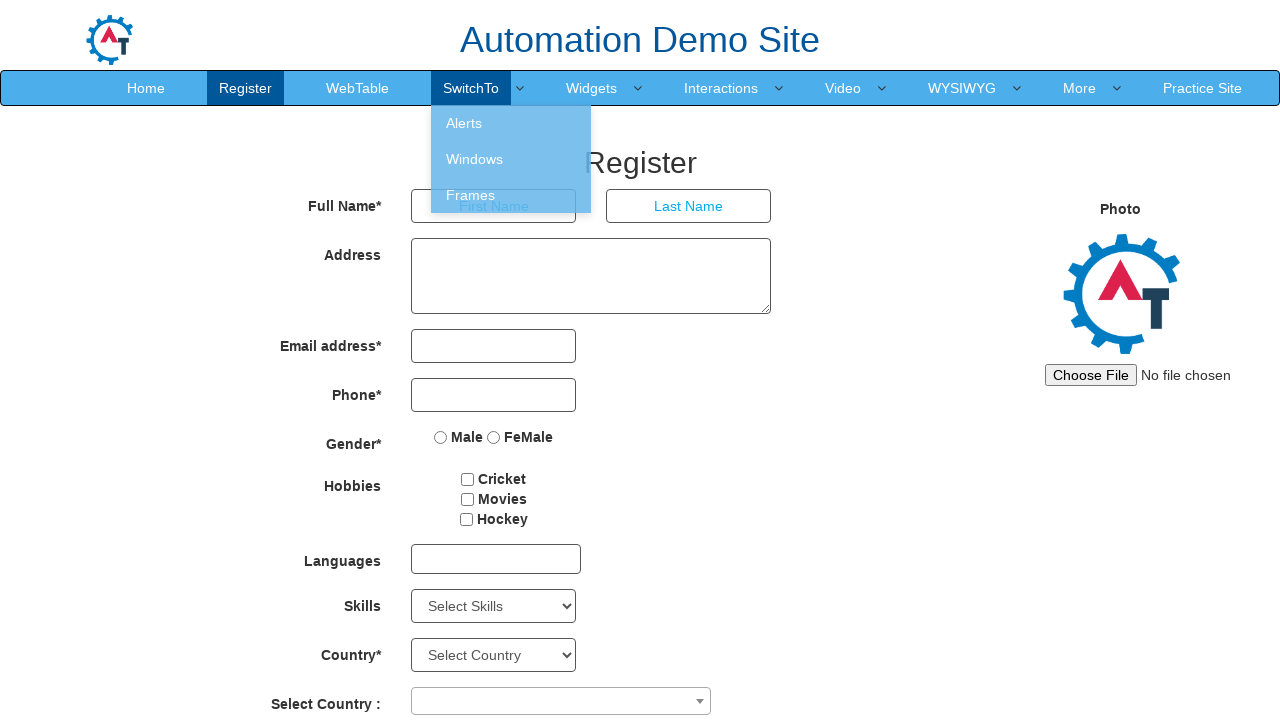

Clicked on 'Windows' submenu at (511, 159) on xpath=//a[@href='Windows.html']
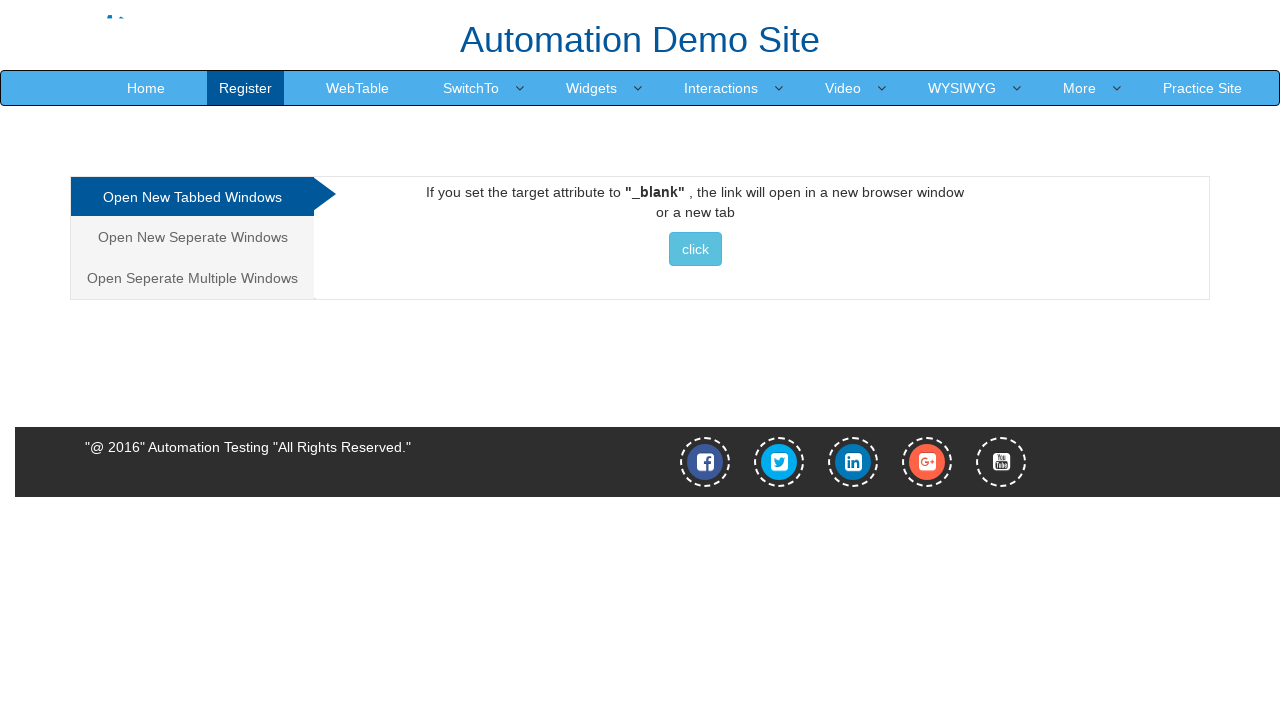

Waited 4 seconds for page to load
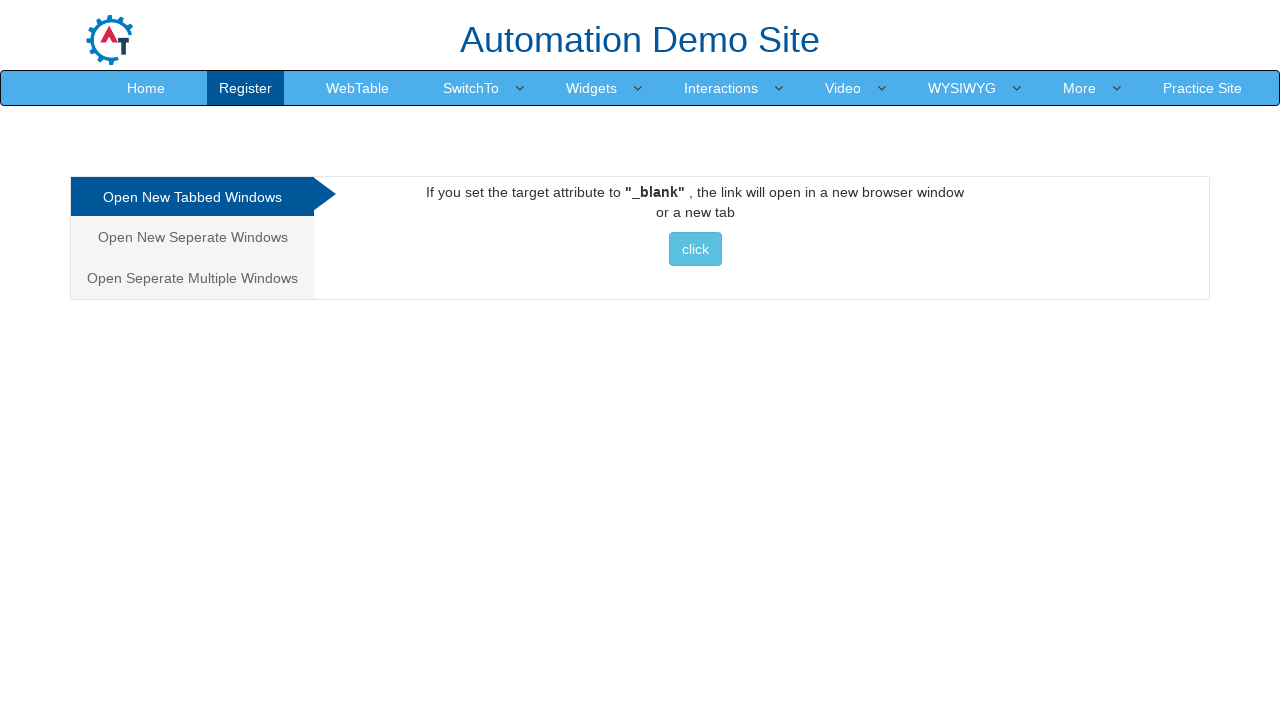

Clicked button to open new window at (695, 249) on xpath=/html/body/div[1]/div/div/div/div[2]/div[1]/a/button
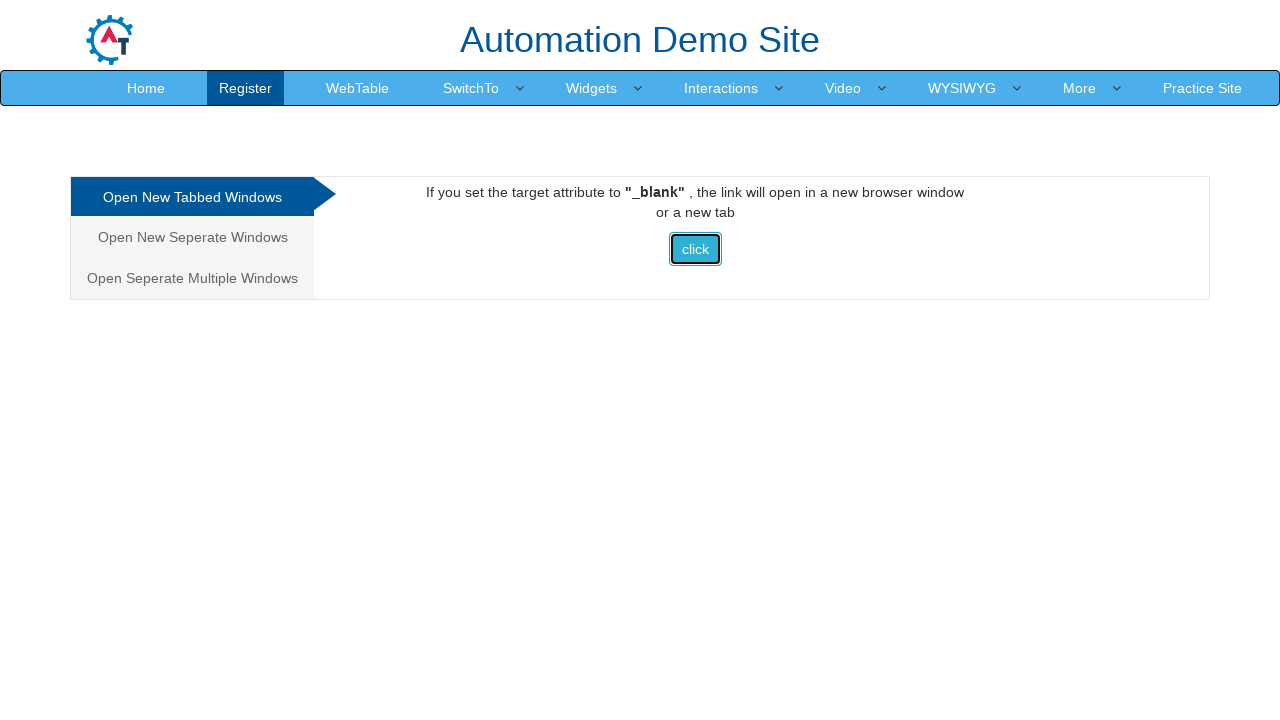

New window opened and captured
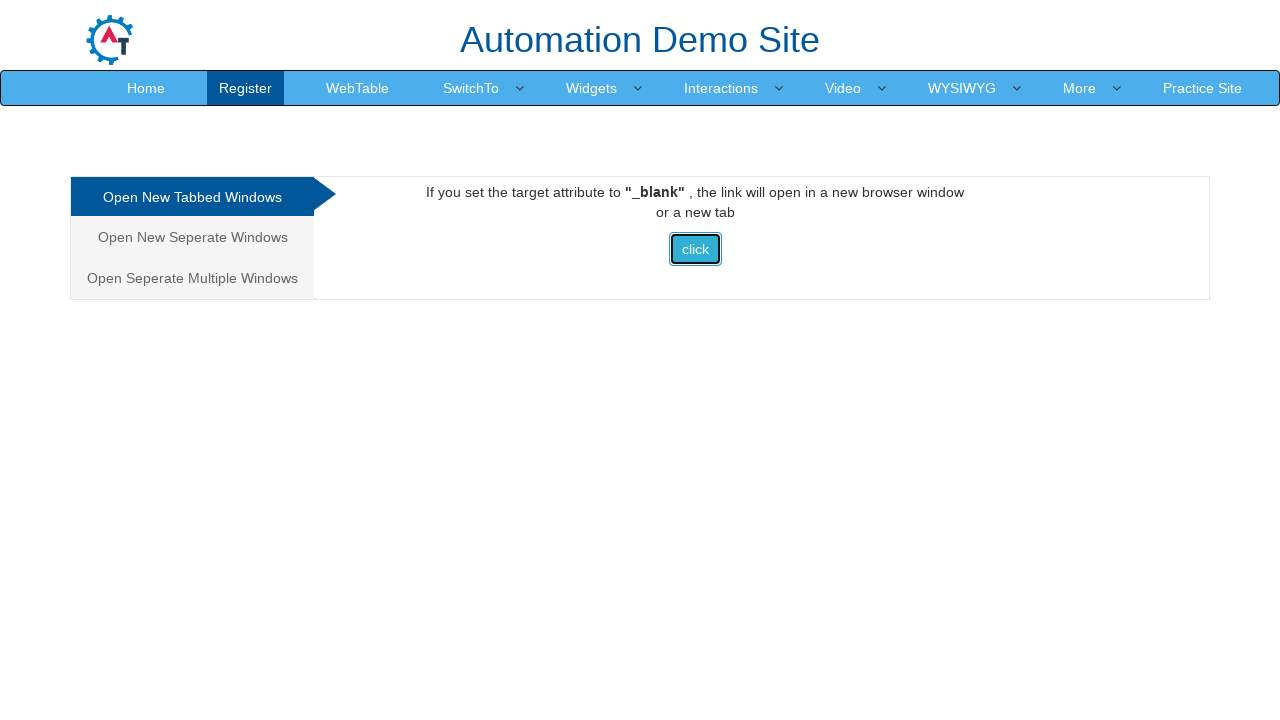

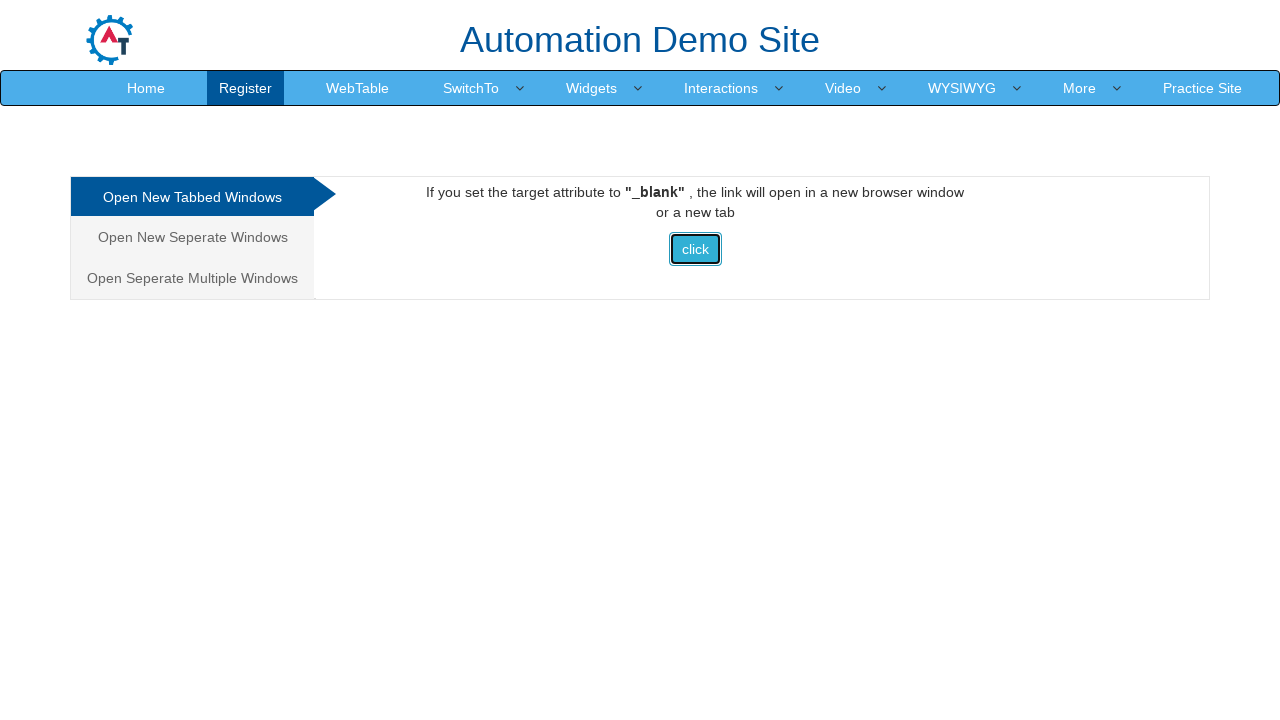